Tests the weather page input by entering "Seattle" and pressing Enter

Starting URL: http://mhunterak.github.io/weather.html

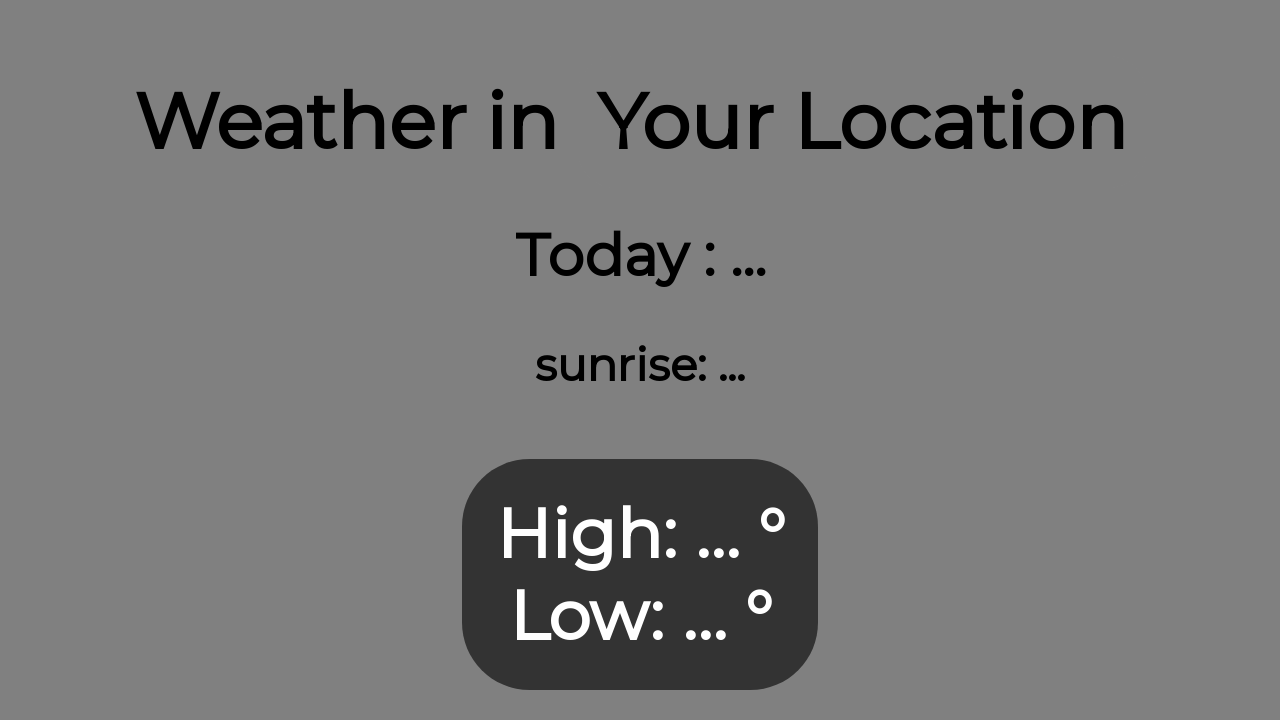

Waited for page to load (domcontentloaded)
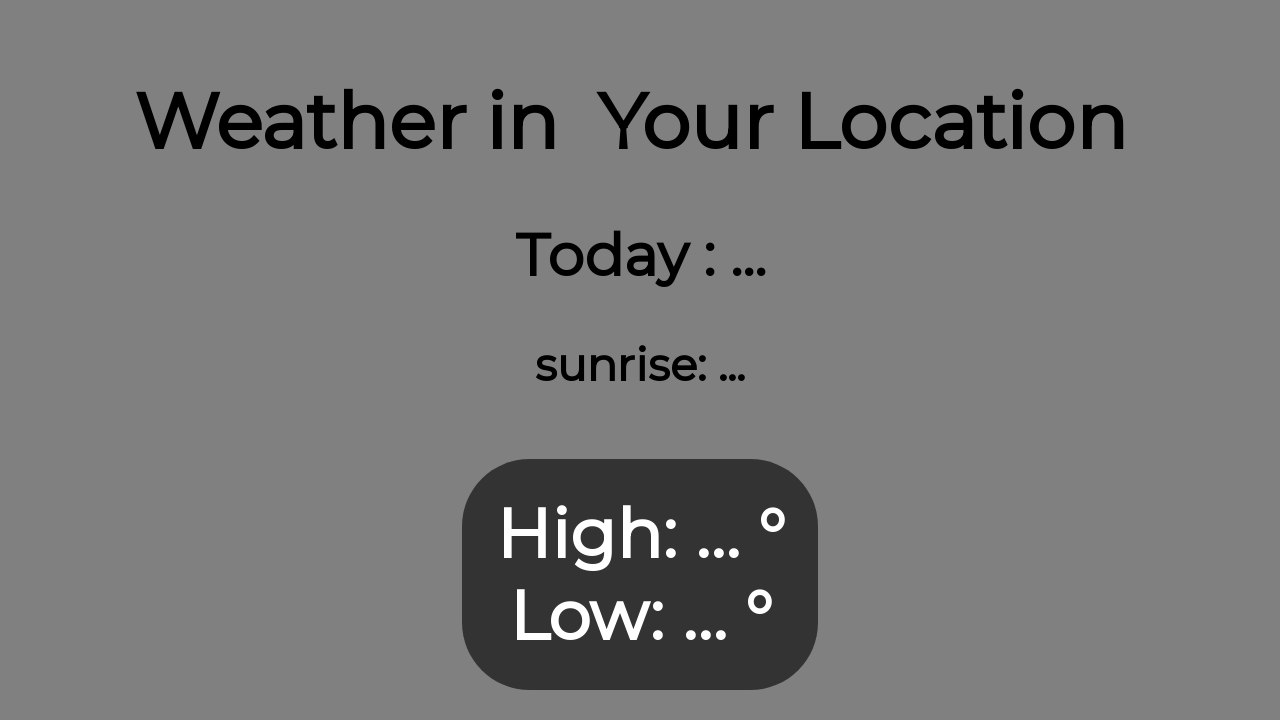

Entered 'Seattle' in the city input field on #newCity
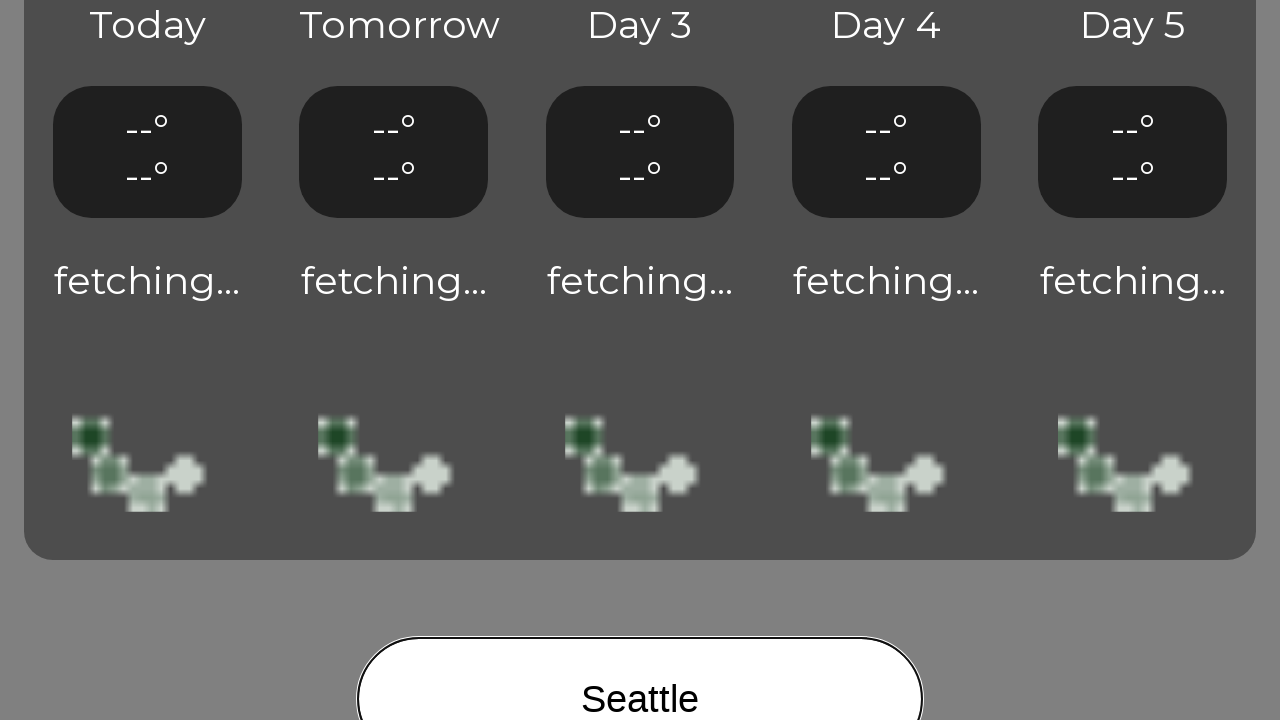

Pressed Enter to submit the city search on #newCity
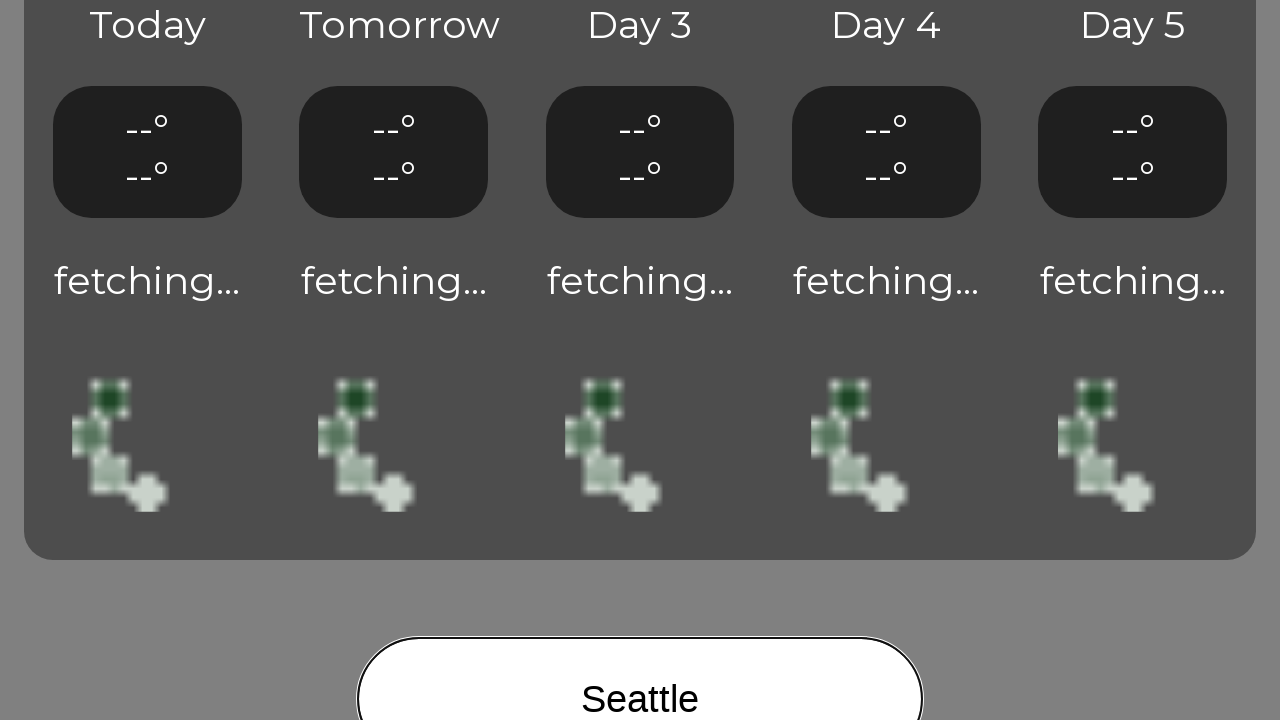

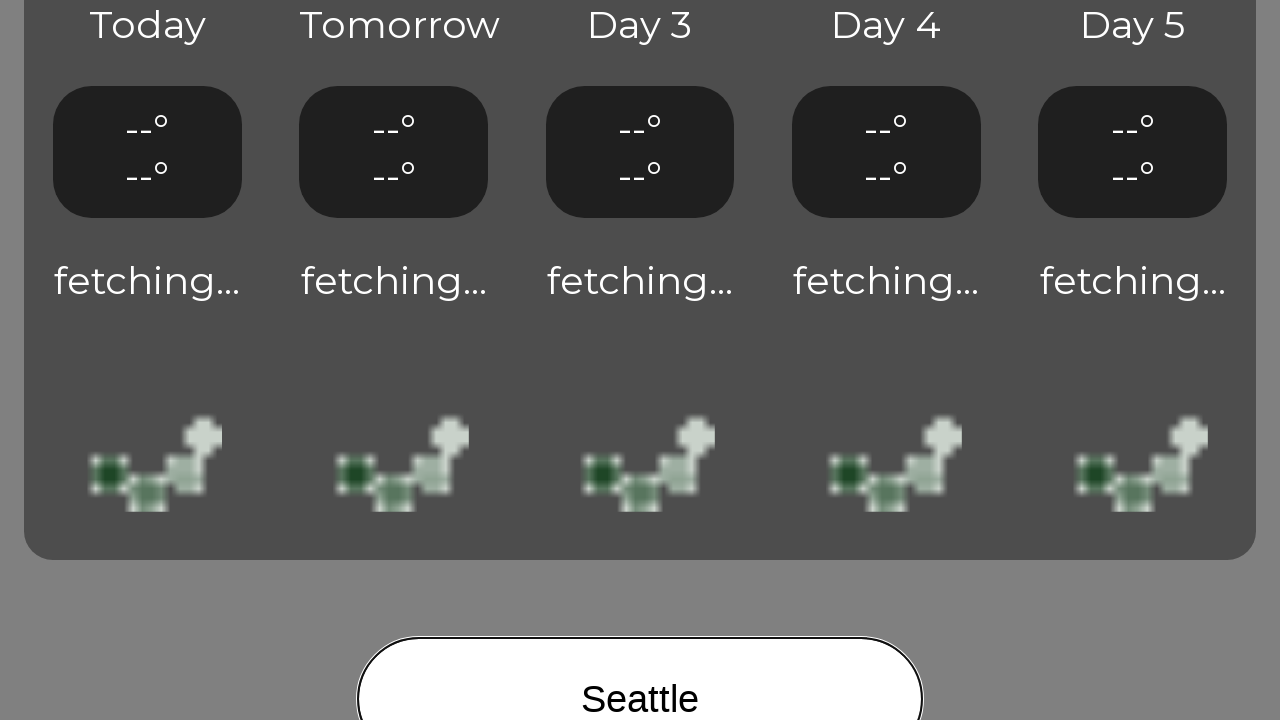